Tests browser window management by maximizing the window and then resizing it to specific dimensions (480x620) on the jQuery UI homepage.

Starting URL: https://jqueryui.com/

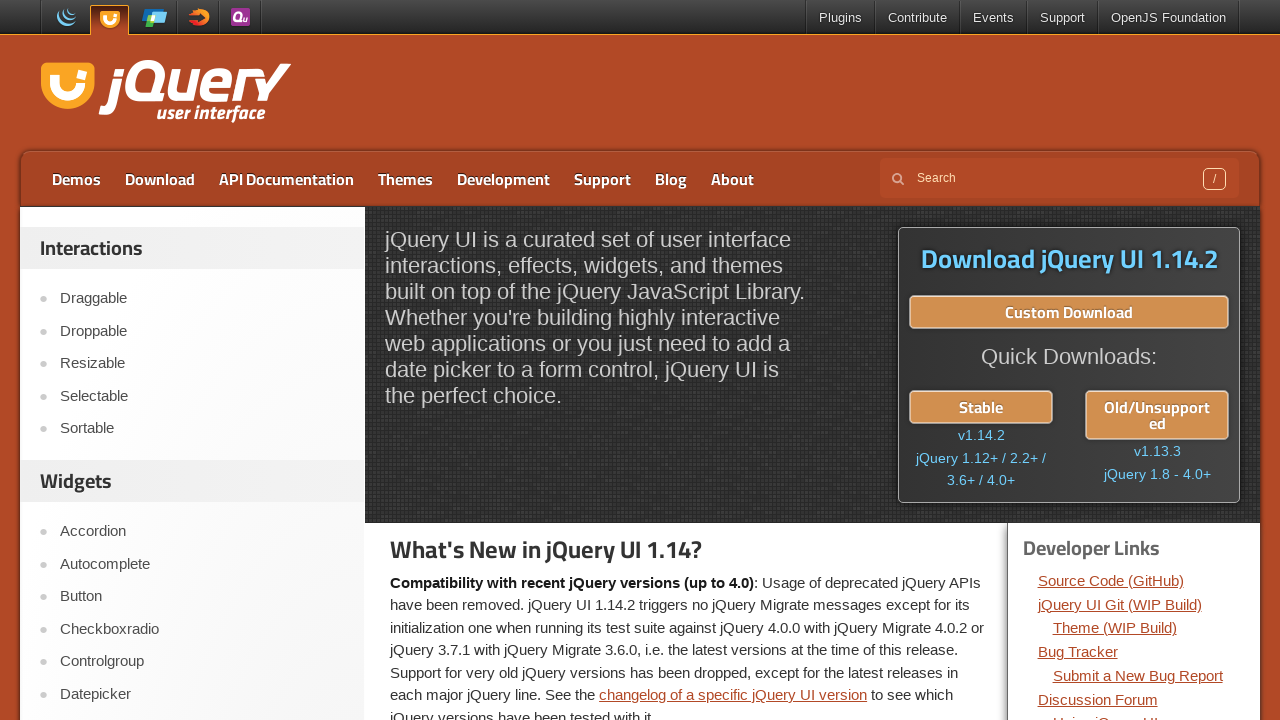

Set viewport to maximized size (1920x1080)
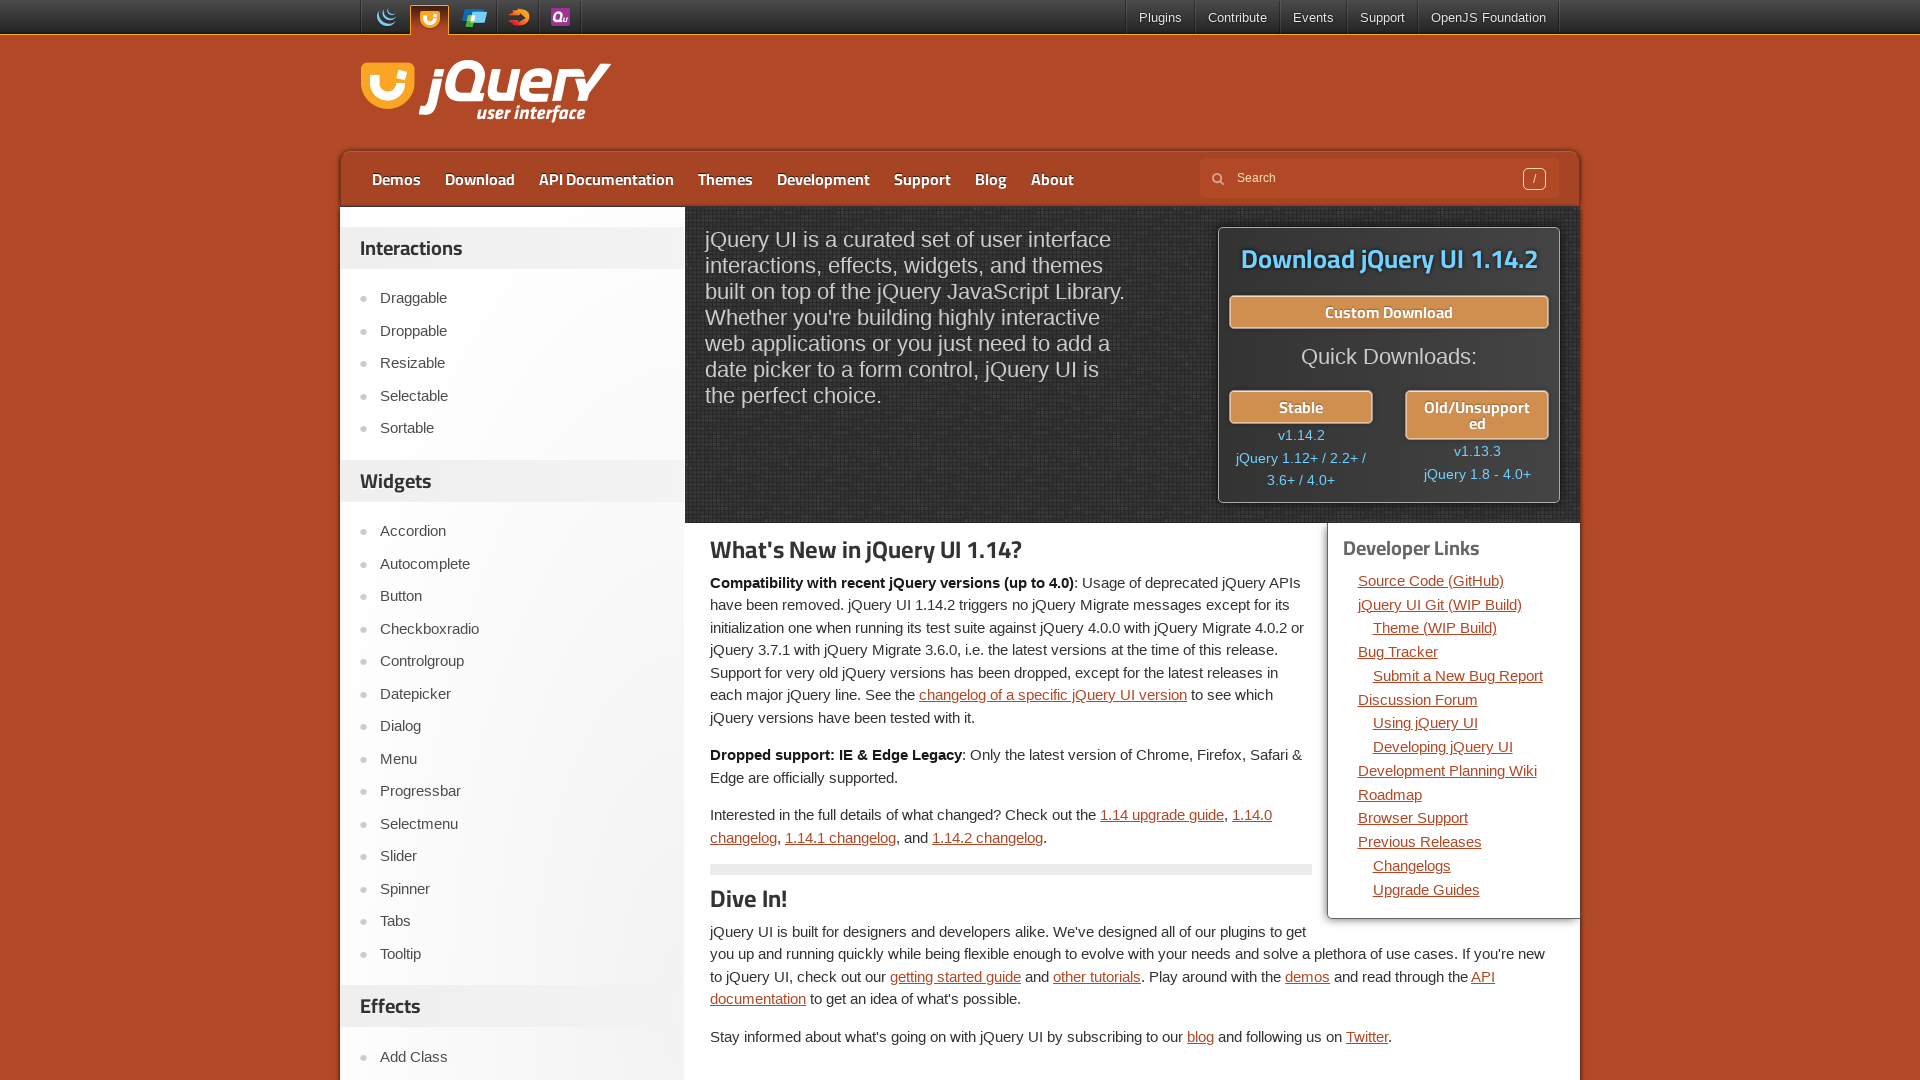

Retrieved viewport size after maximization
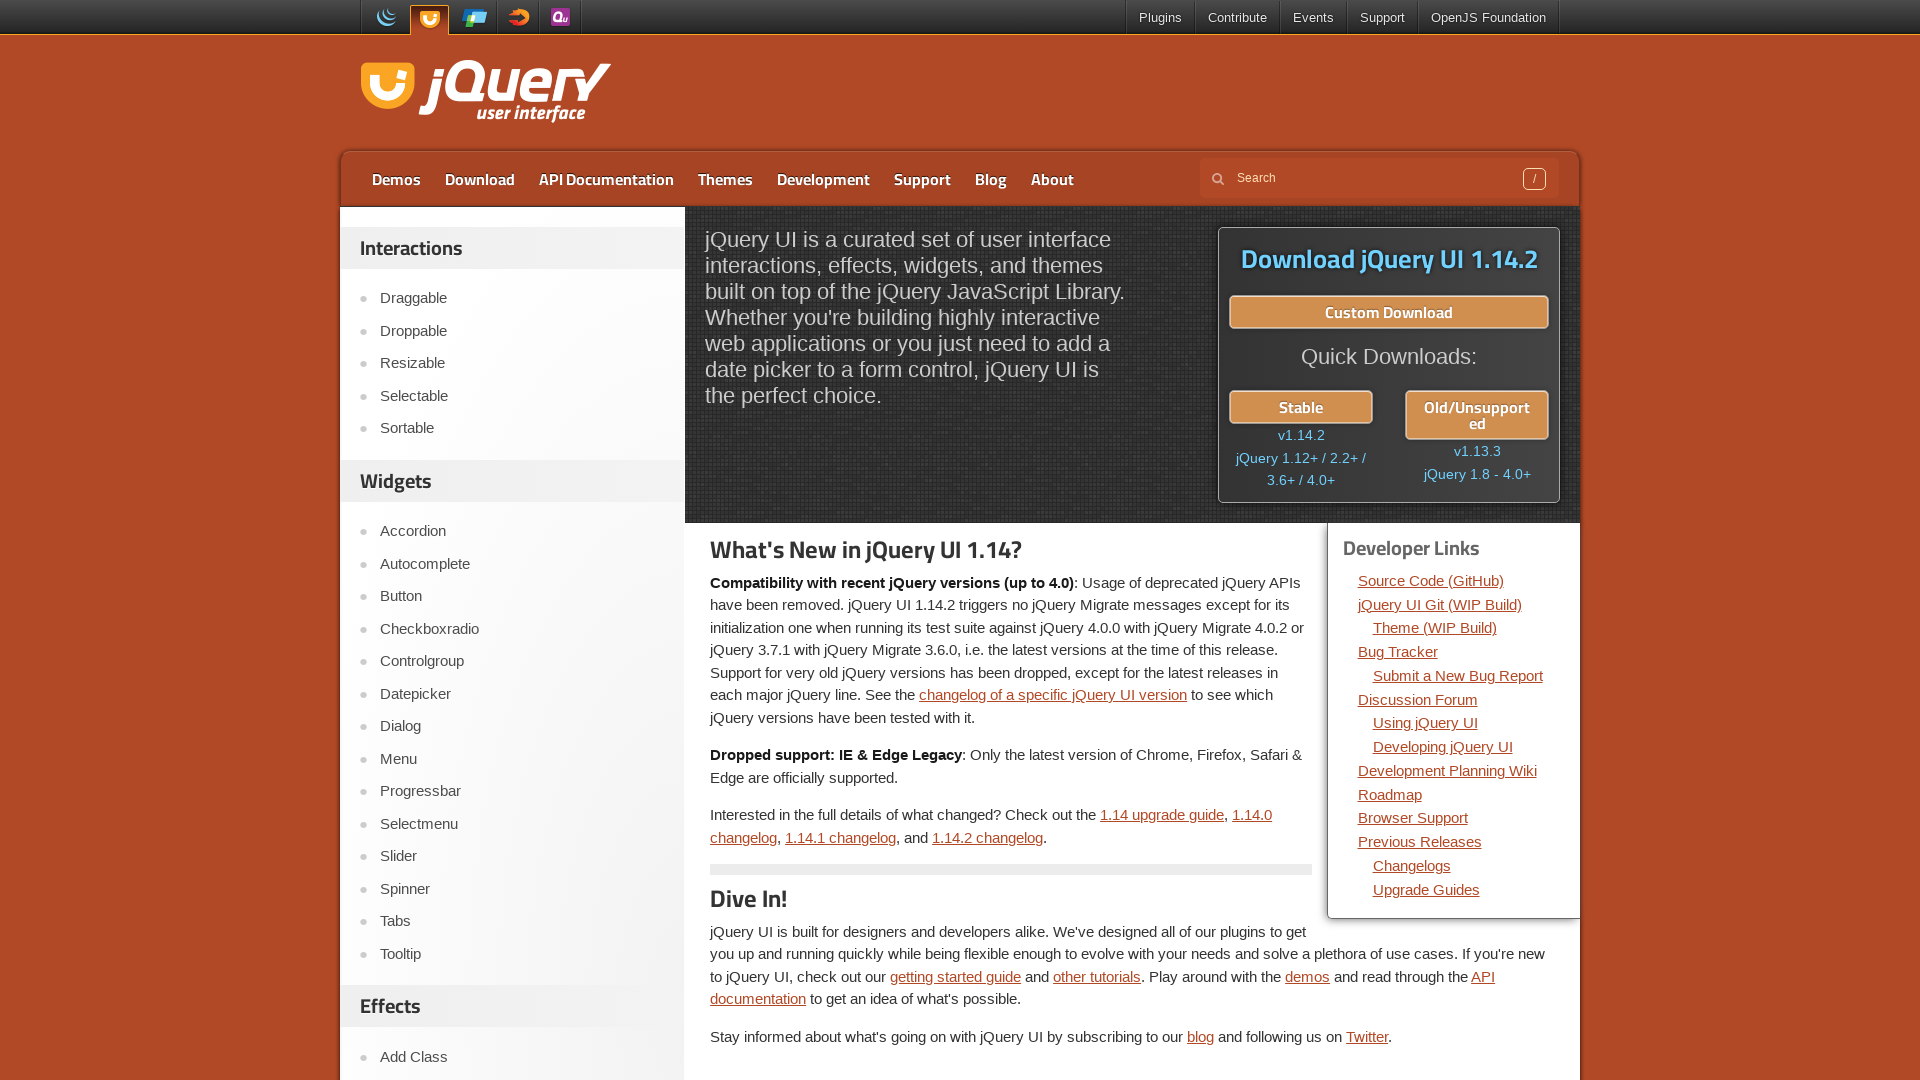

Waited 3 seconds for page to be fully visible
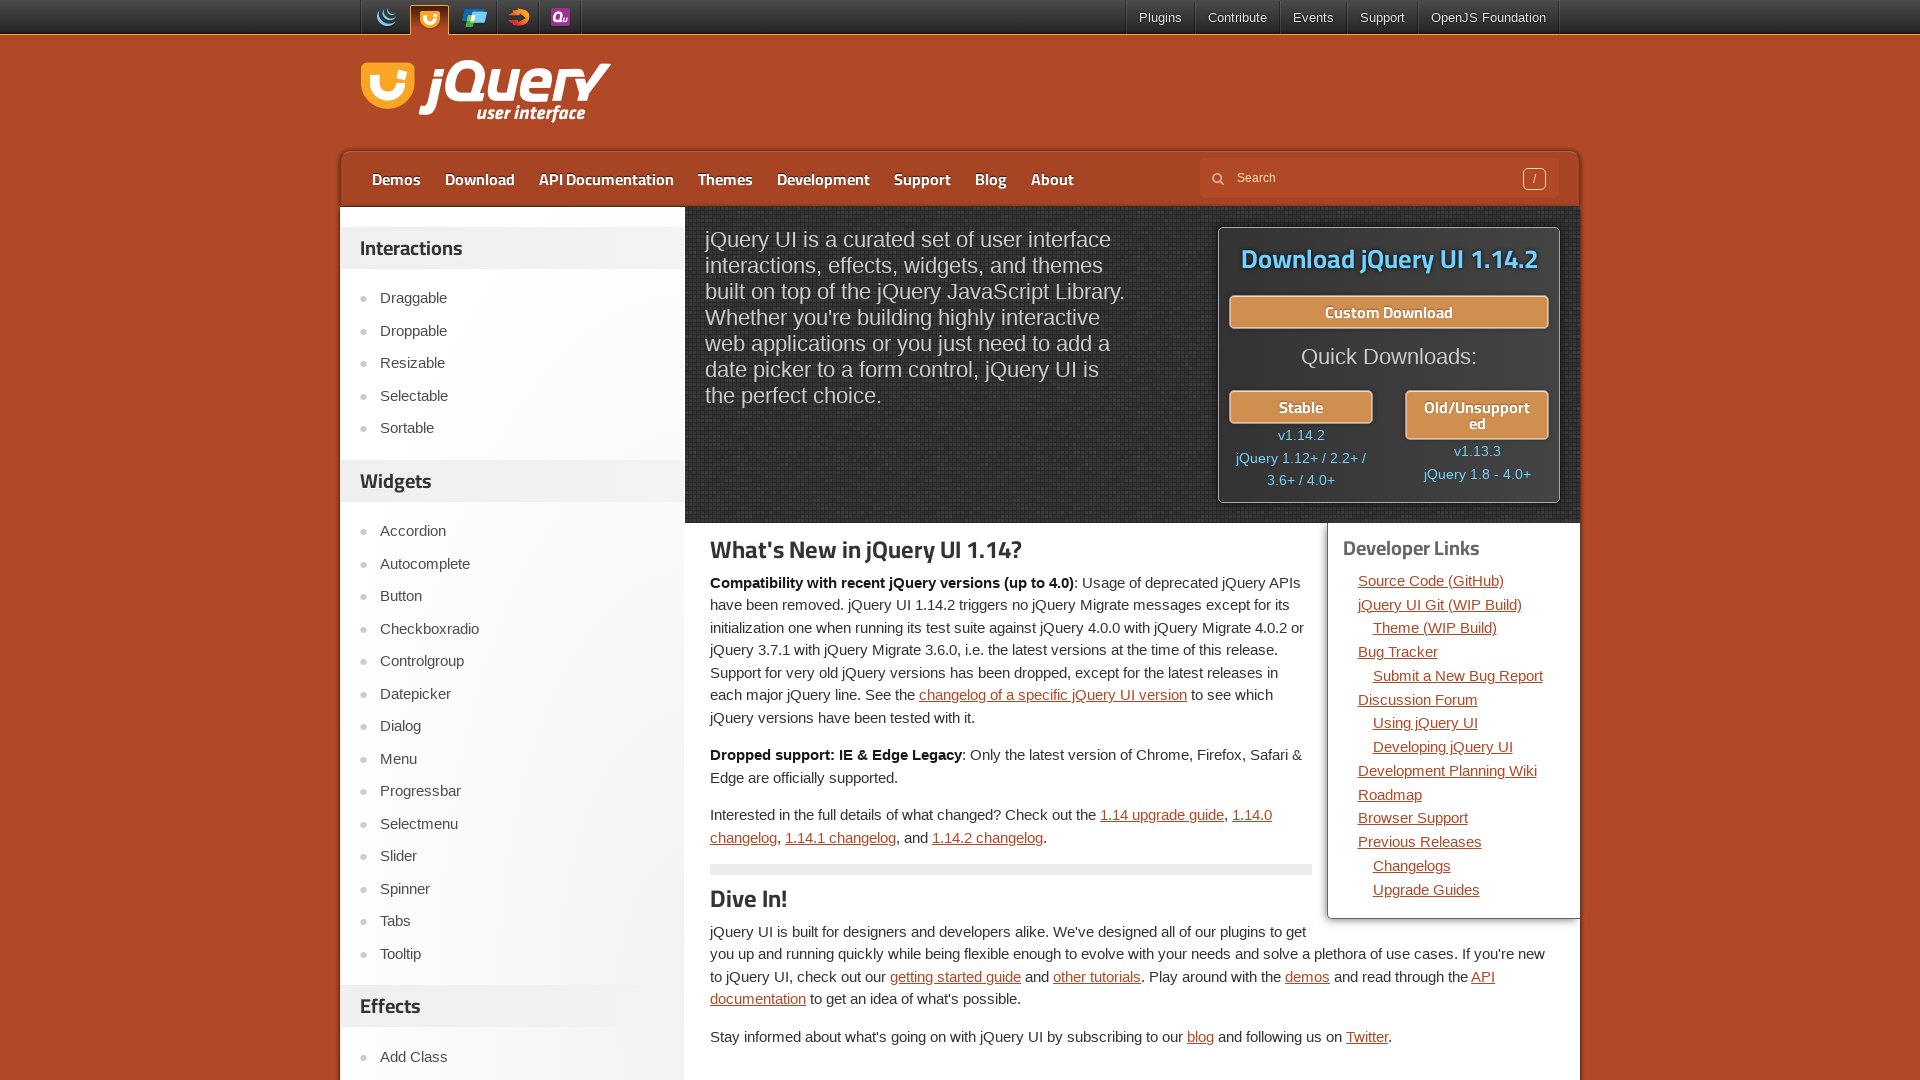

Resized viewport to 480x620 dimensions
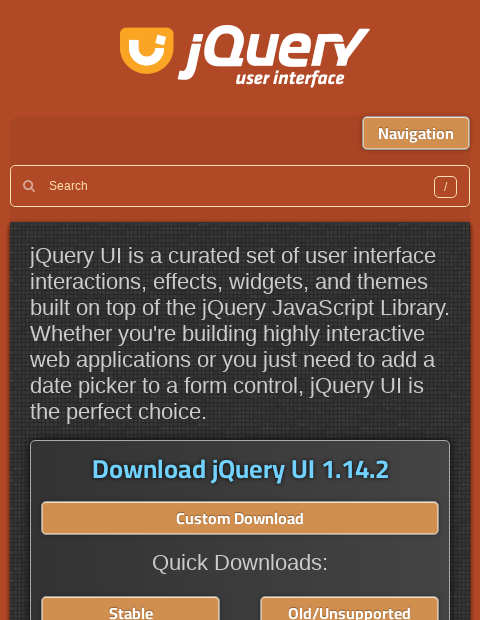

Retrieved viewport size after resizing
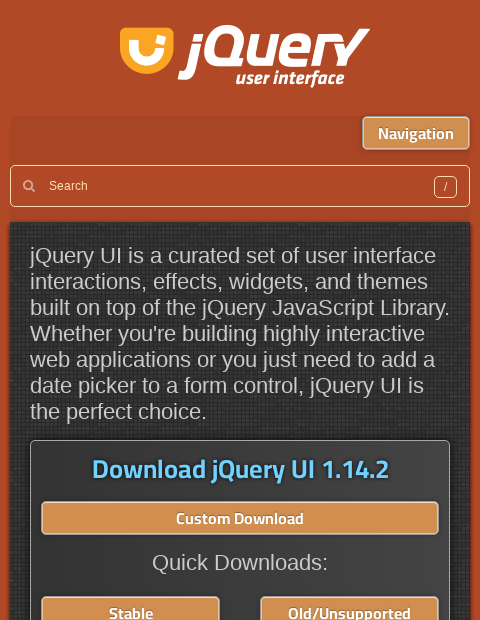

Waited 1 second to observe the resize change
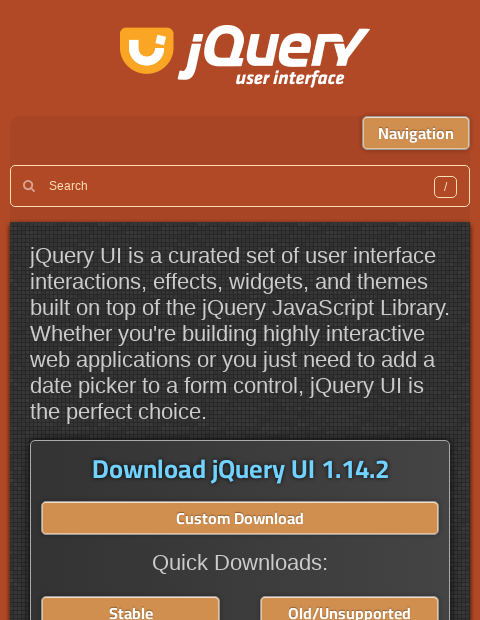

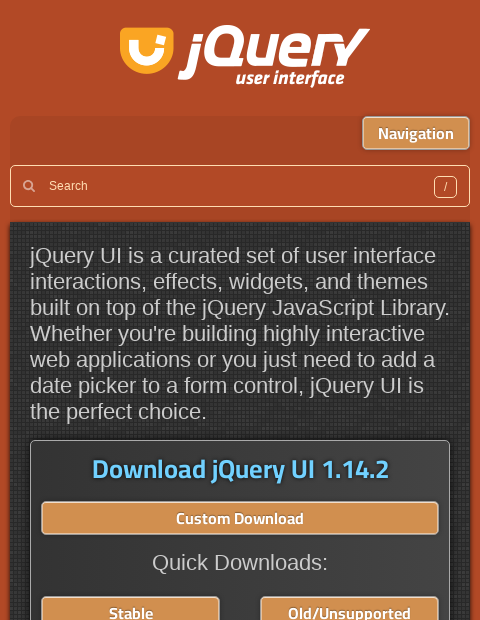